Tests dynamic controls by clicking Remove button, verifying "It's gone!" message appears, then clicking Add button and verifying "It's back" message appears using implicit waits

Starting URL: https://the-internet.herokuapp.com/dynamic_controls

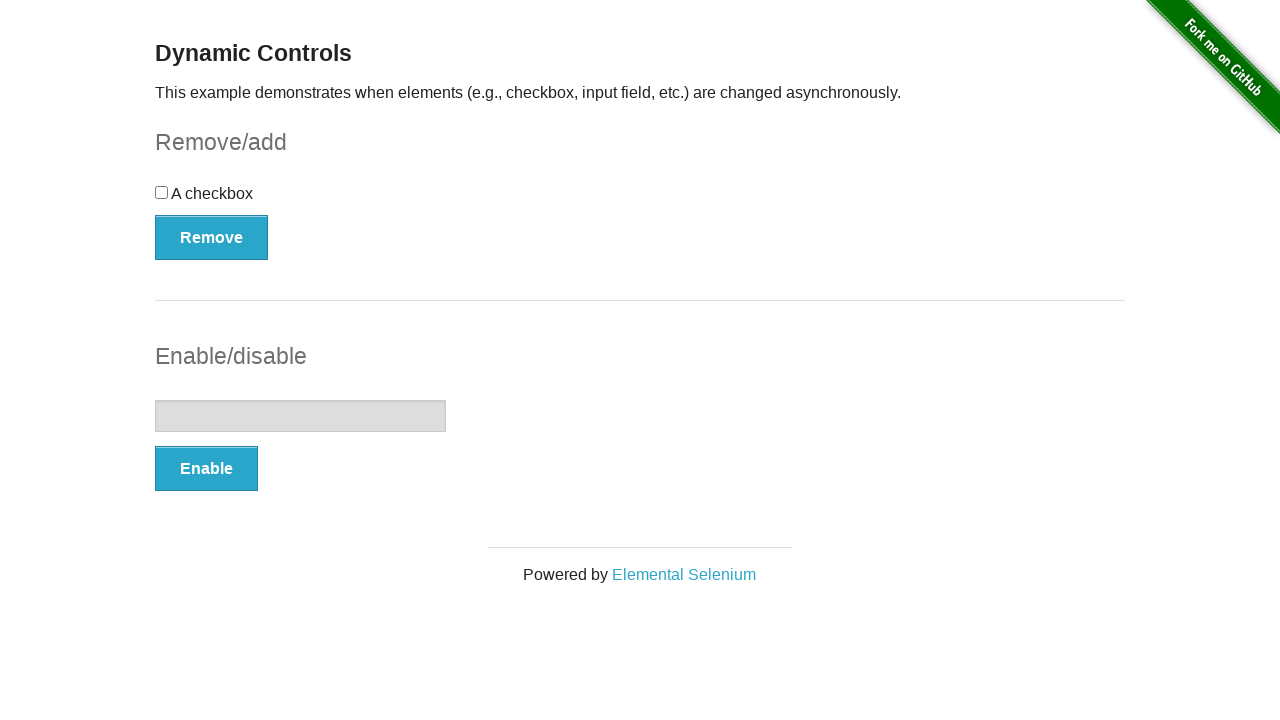

Clicked Remove button at (212, 237) on xpath=//button[text()='Remove']
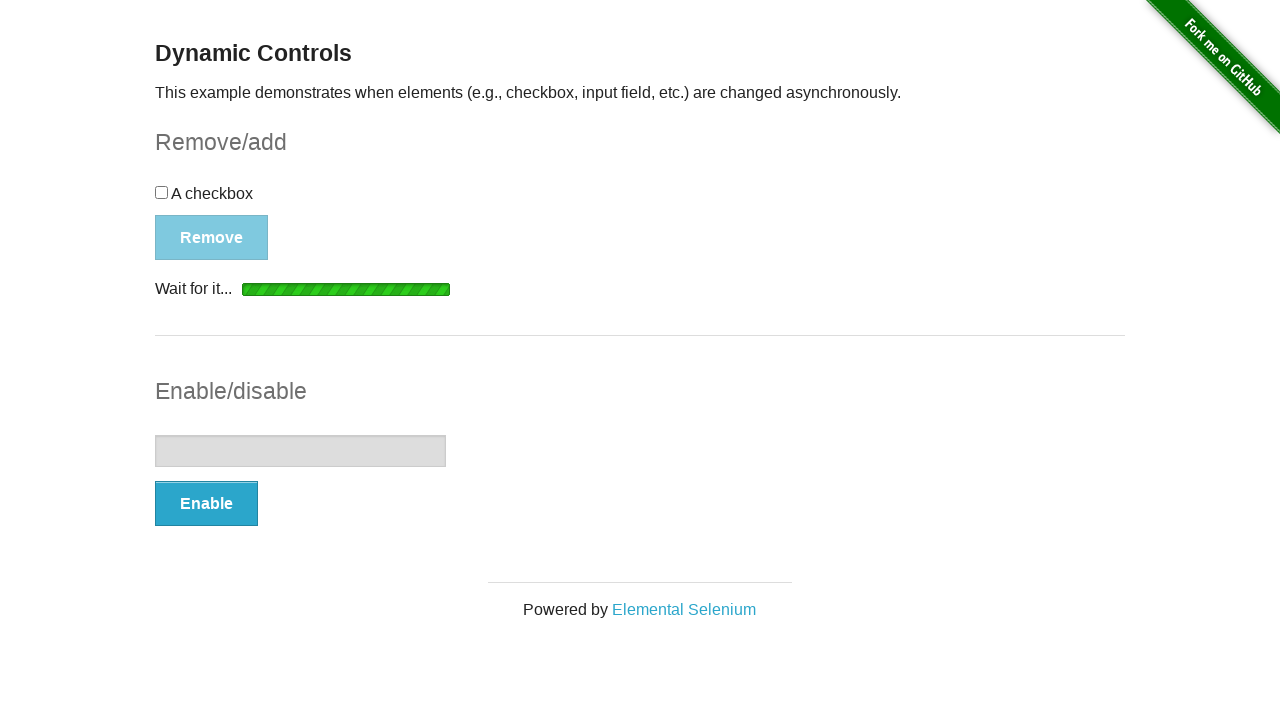

Verified "It's gone!" message appeared
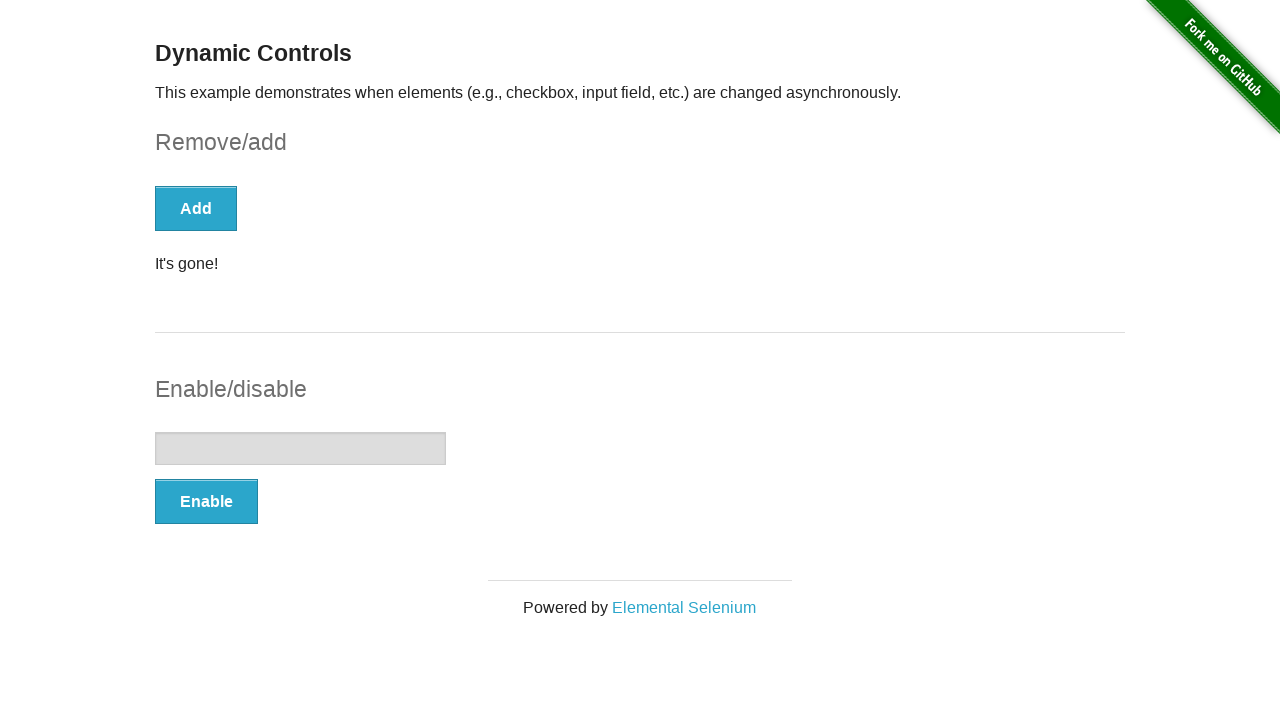

Clicked Add button at (196, 208) on //*[text()="Add"]
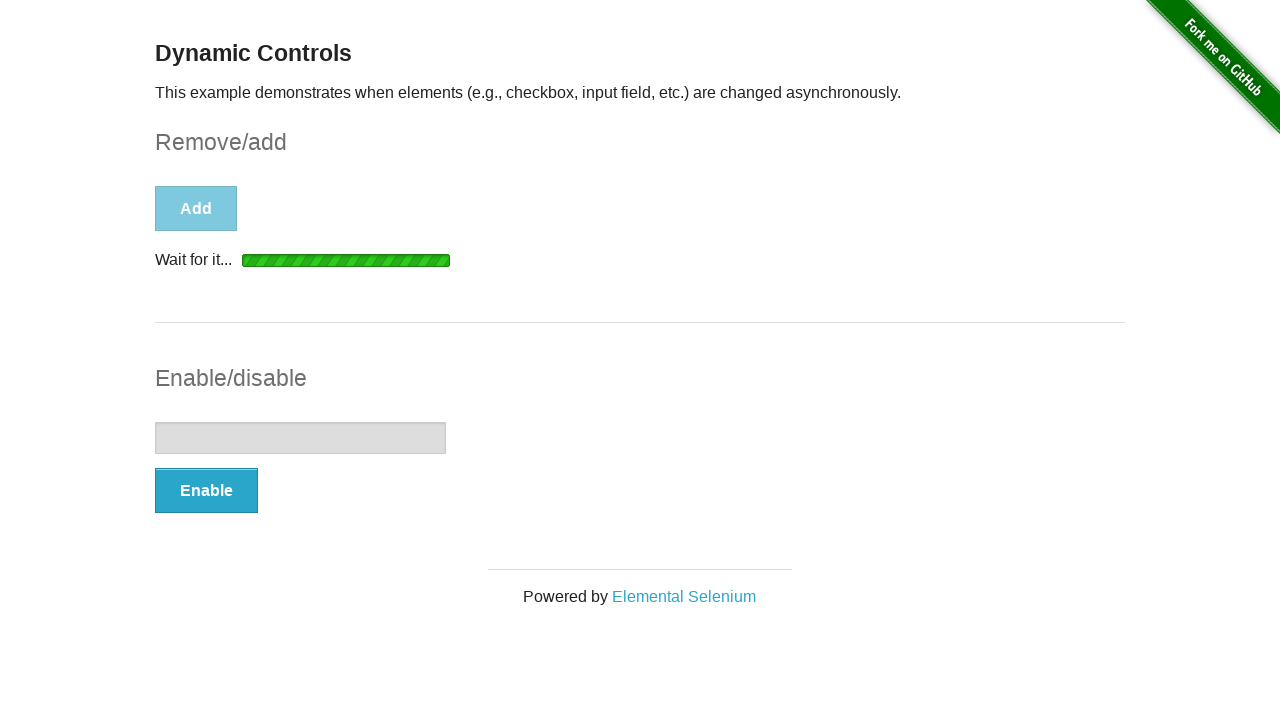

Verified "It's back" message appeared
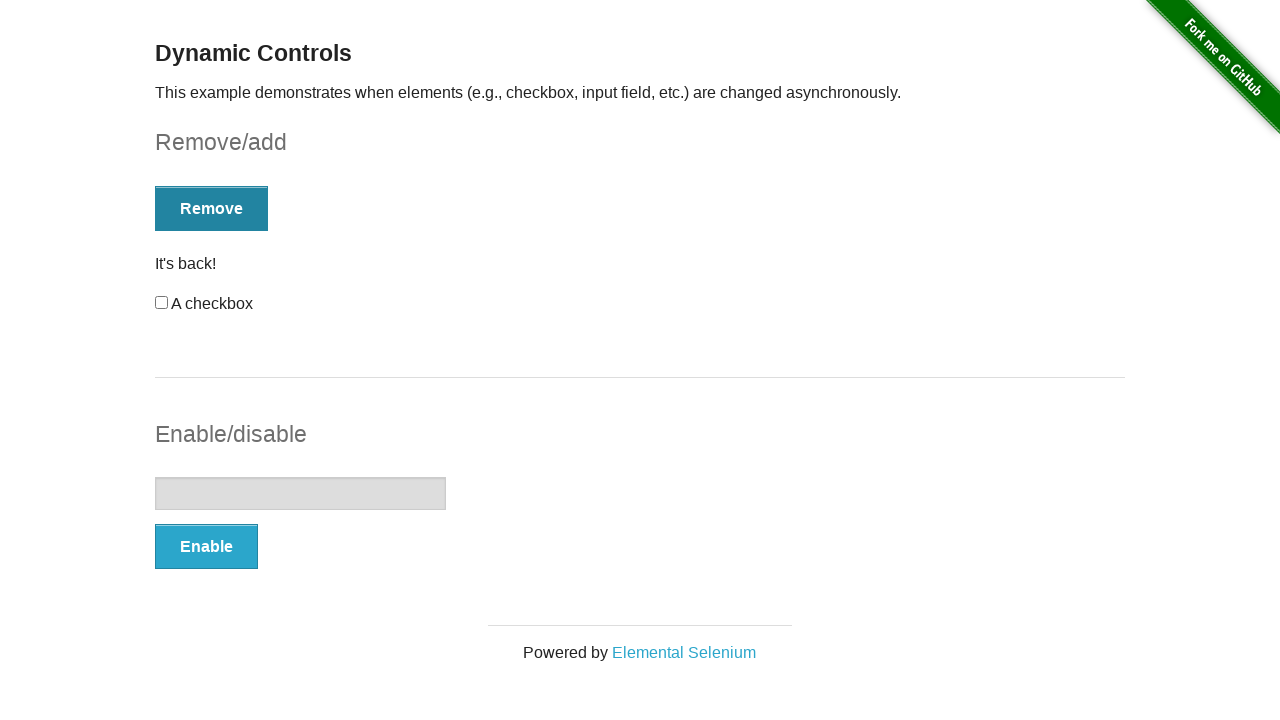

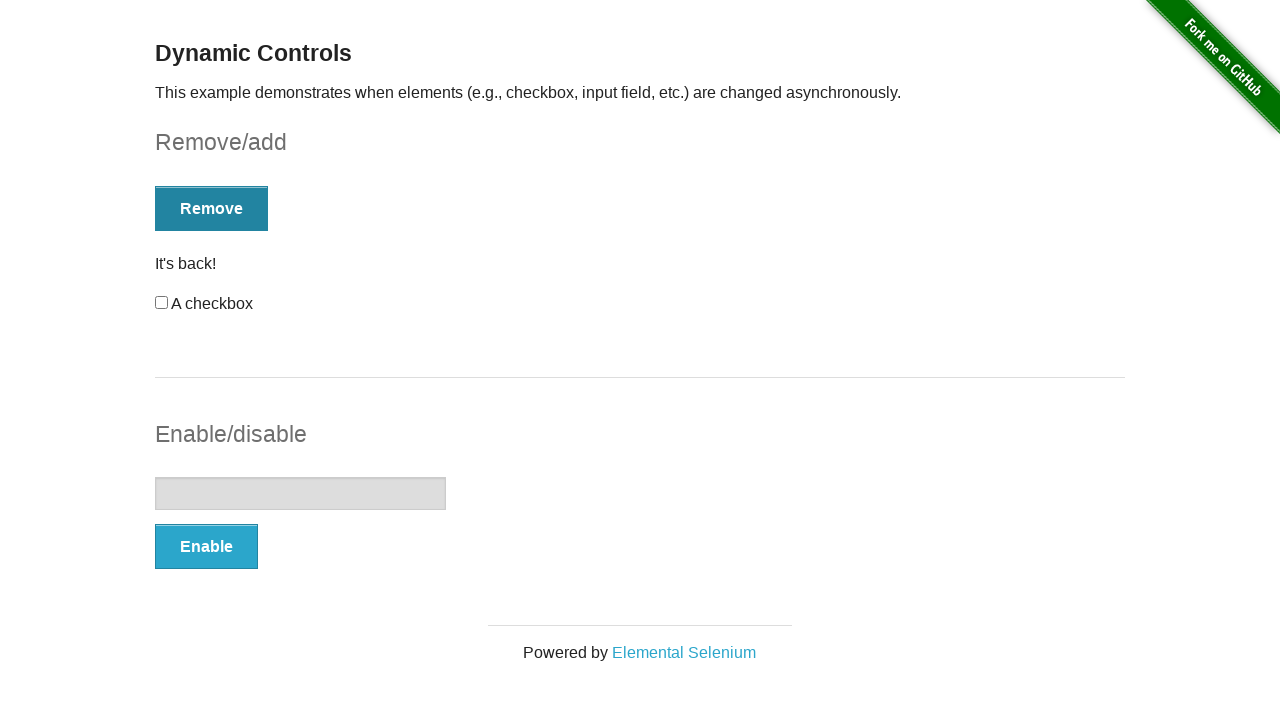